Navigates to echoecho.com JavaScript tutorial page and waits for it to load

Starting URL: http://www.echoecho.com/javascript4.htm

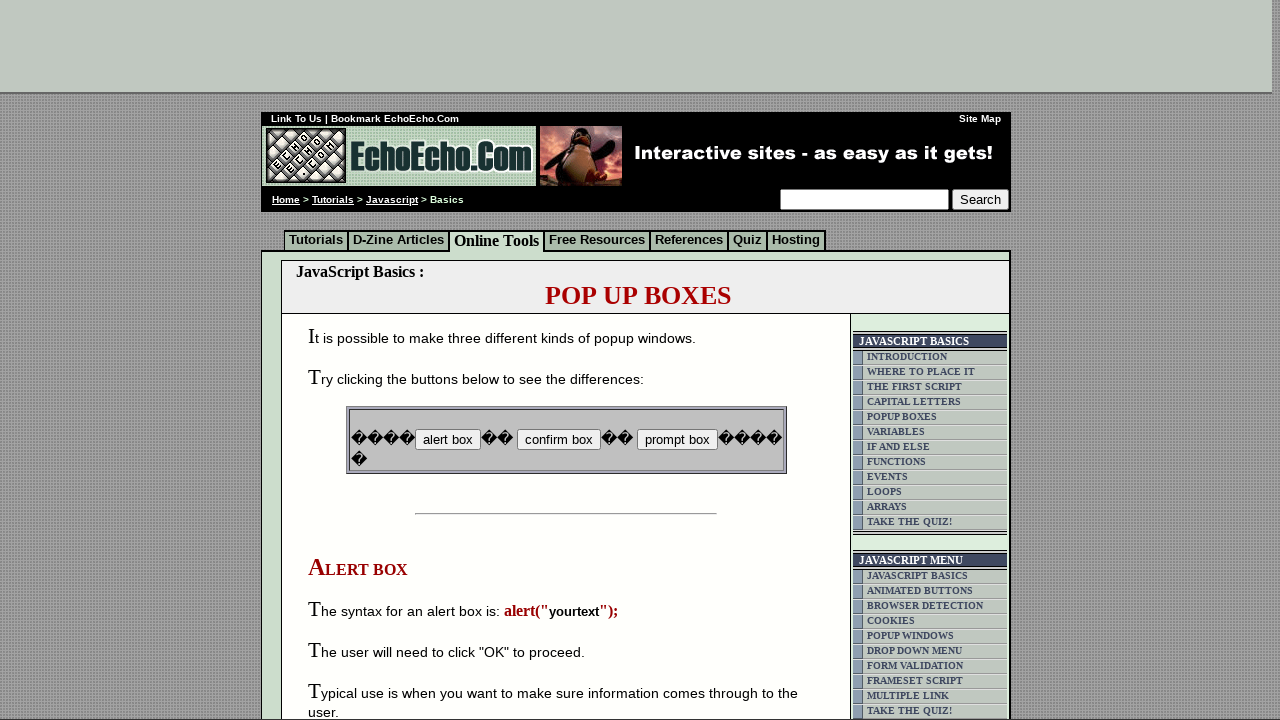

Waited for echoecho.com JavaScript tutorial page to load (domcontentloaded)
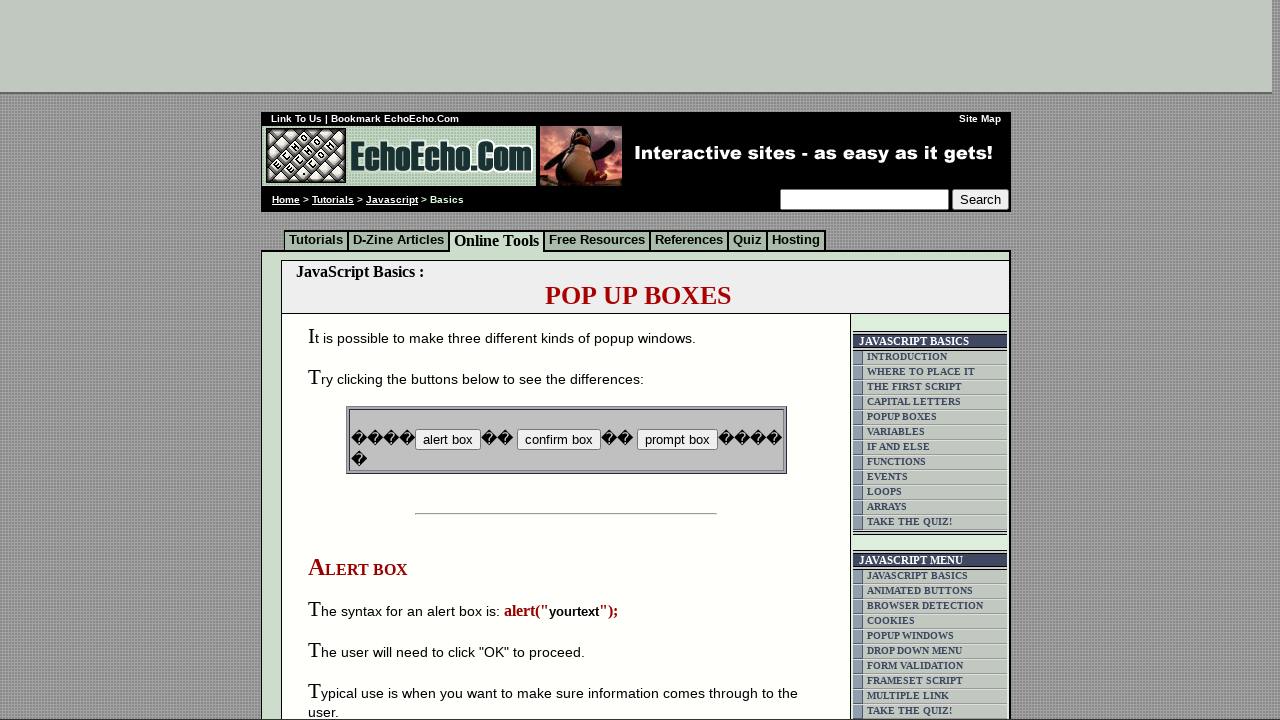

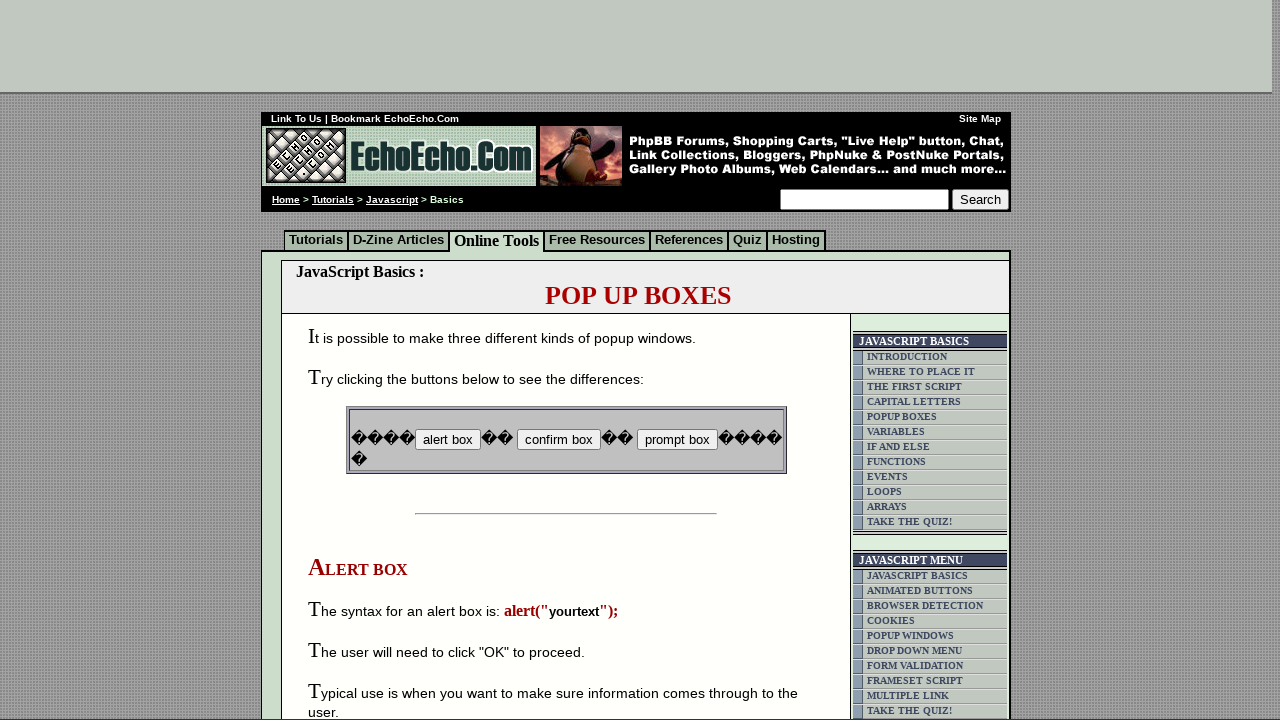